Tests registration form validation by entering a password with less than 6 characters and verifying the length error

Starting URL: https://alada.vn/tai-khoan/dang-ky.html

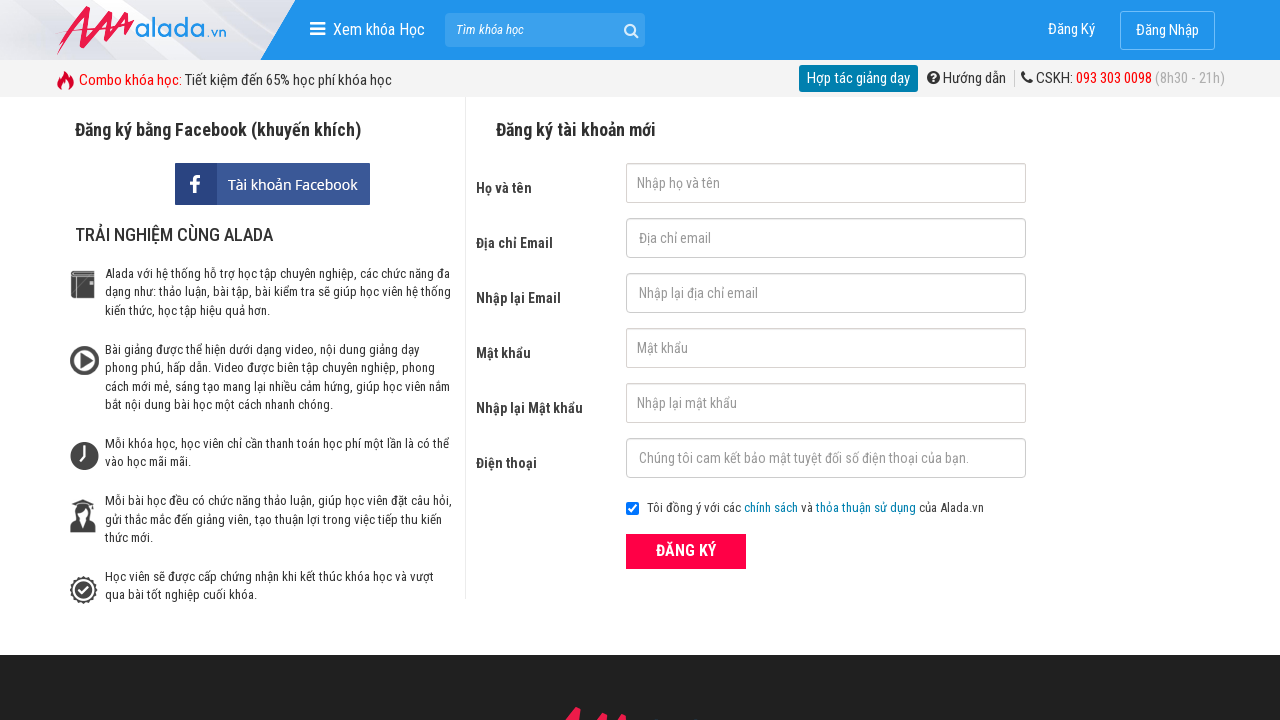

Filled first name field with 'Toan Nguyen' on #txtFirstname
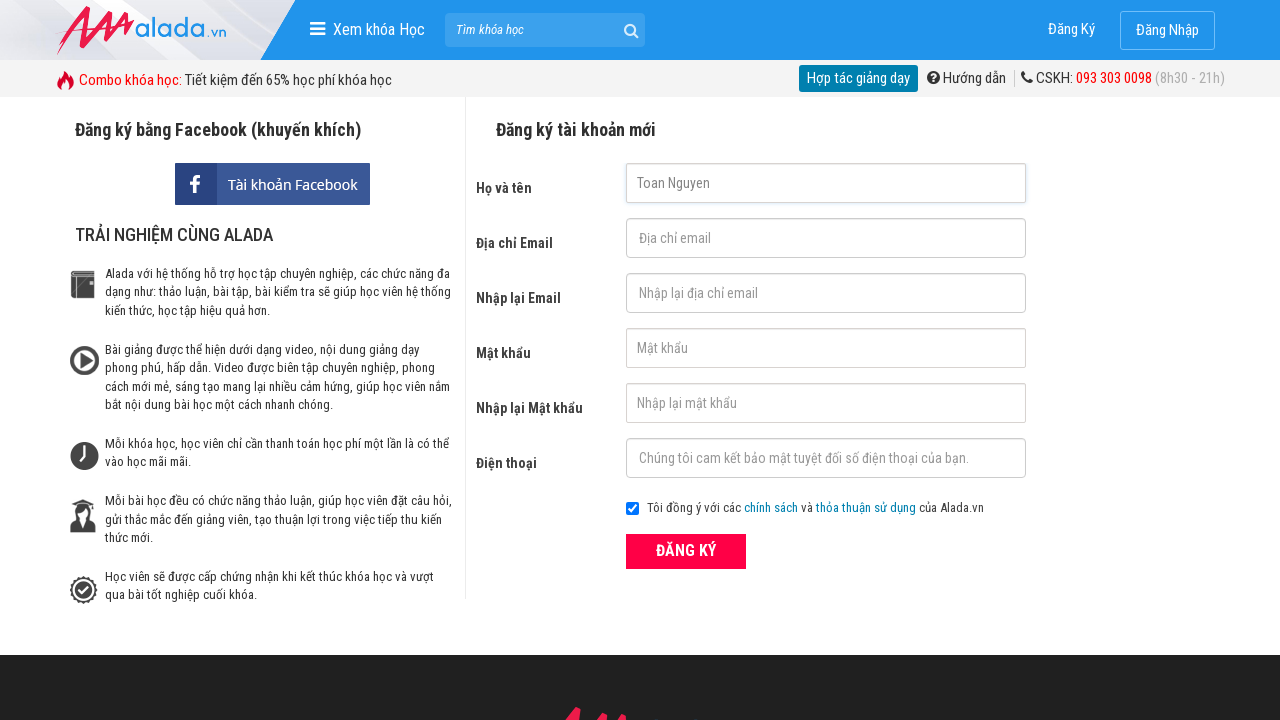

Filled email field with 'Toan@gmail.com' on #txtEmail
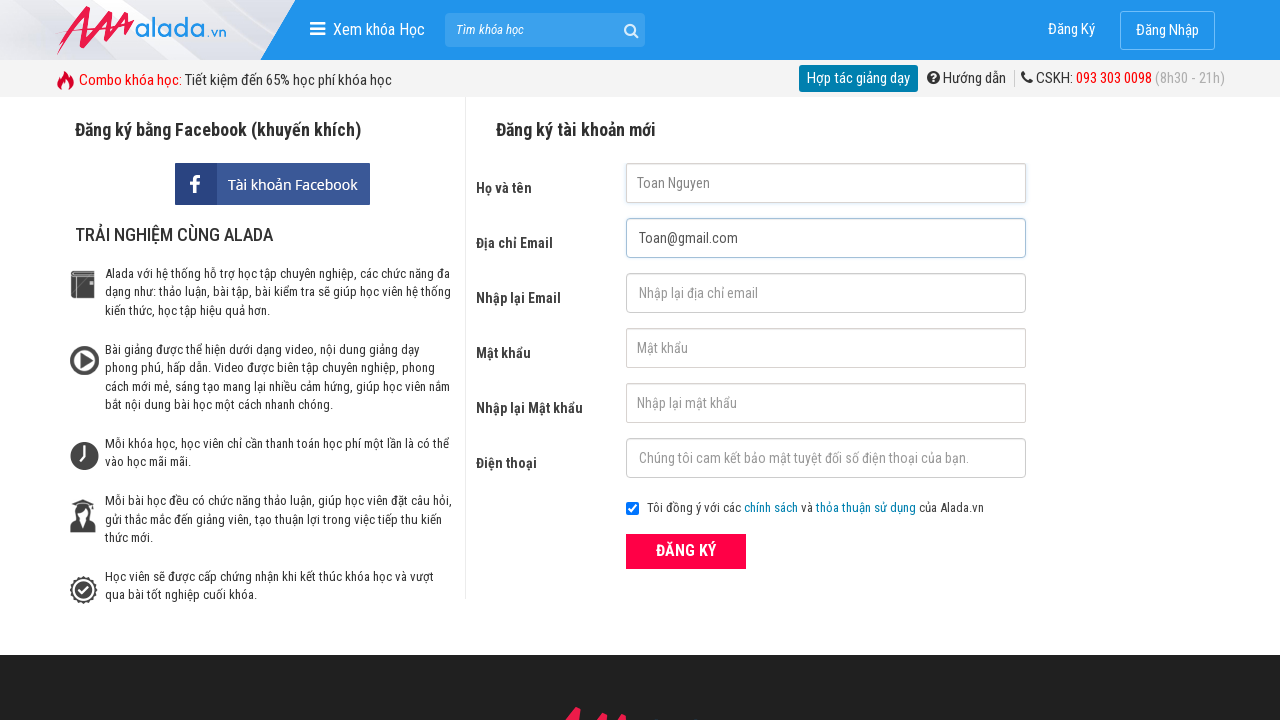

Filled confirm email field with 'Toan@gmail.com' on #txtCEmail
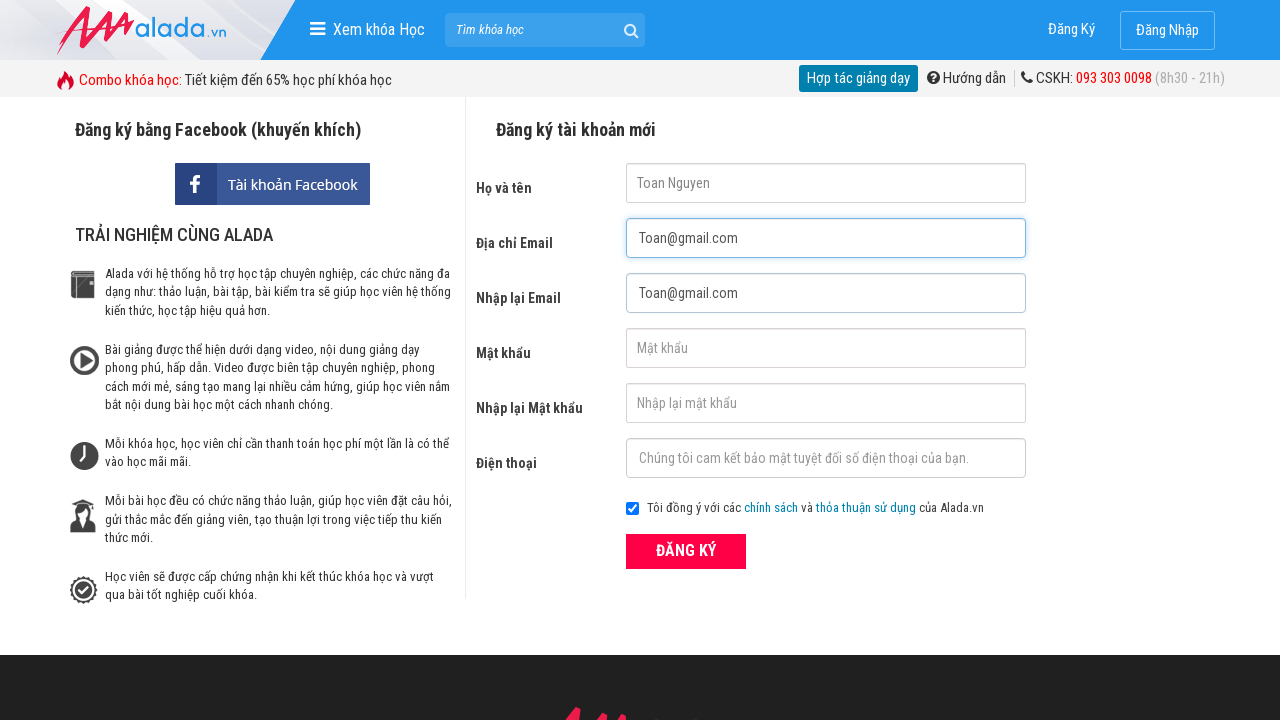

Filled password field with 'Toan1' (5 characters - less than 6) on input#txtPassword
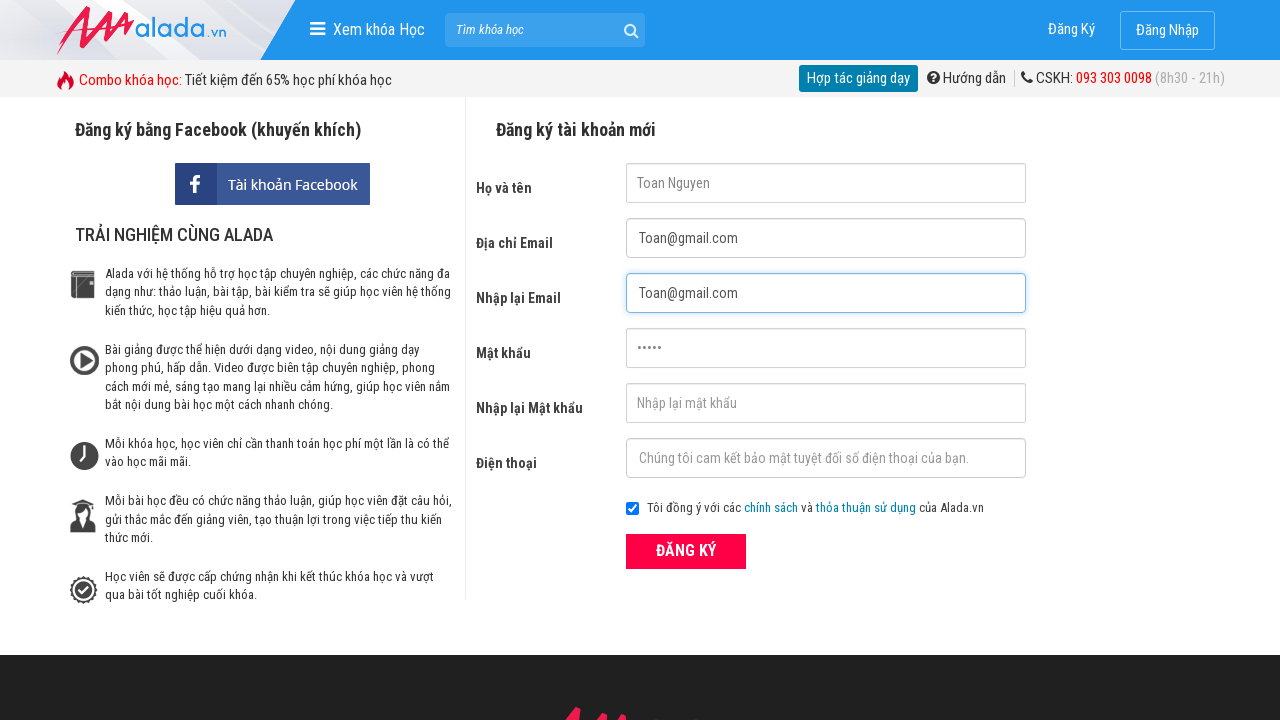

Filled confirm password field with 'Toan1' on input#txtCPassword
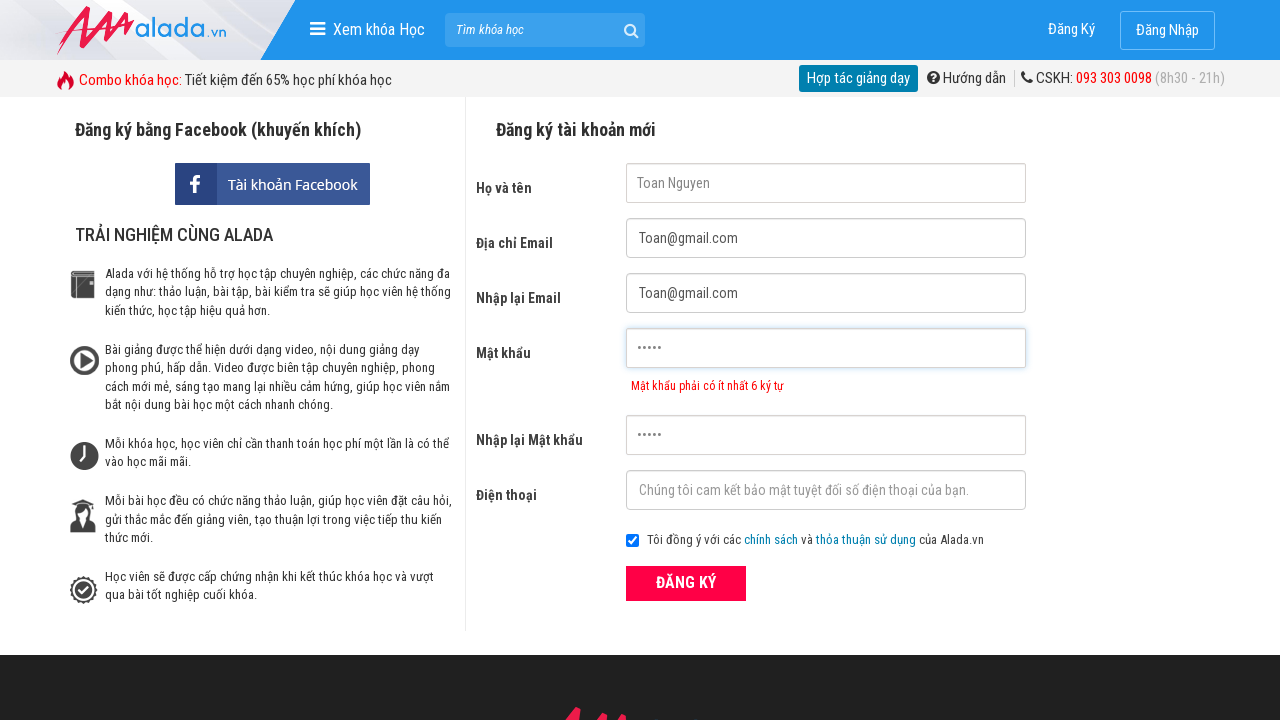

Filled phone number field with '0901234567' on #txtPhone
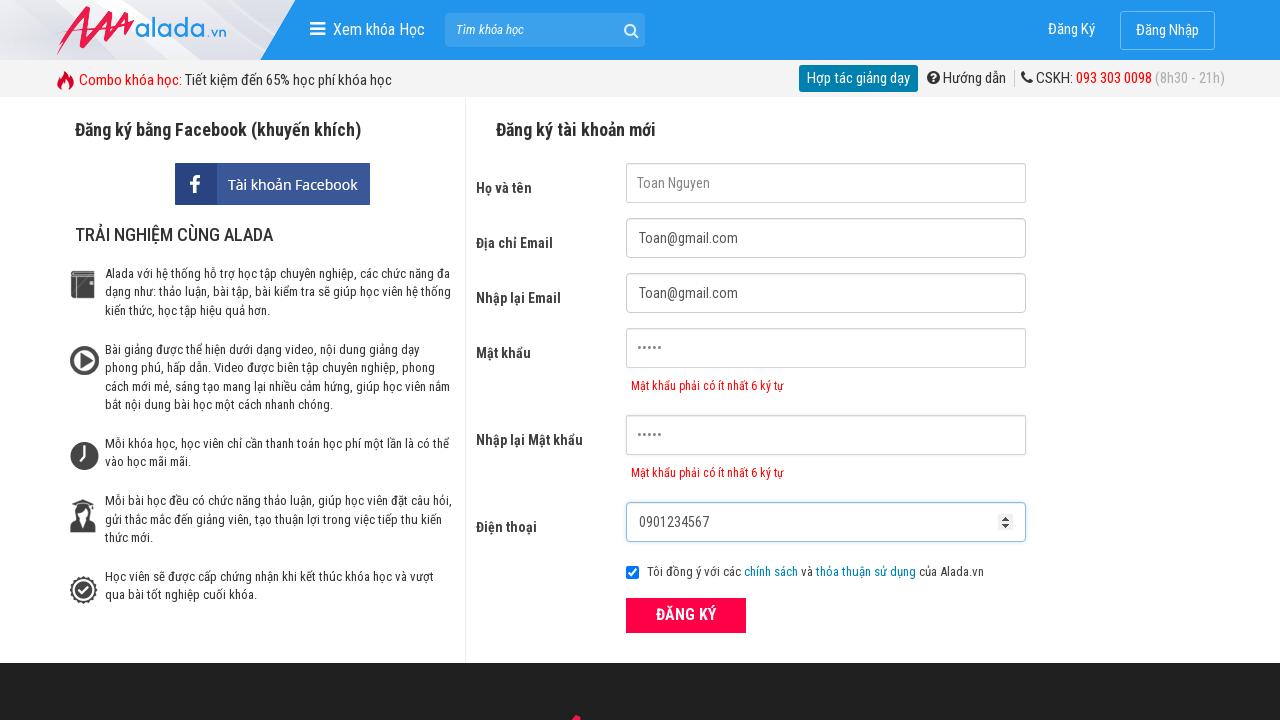

Clicked submit button to register at (686, 615) on button[type='submit']
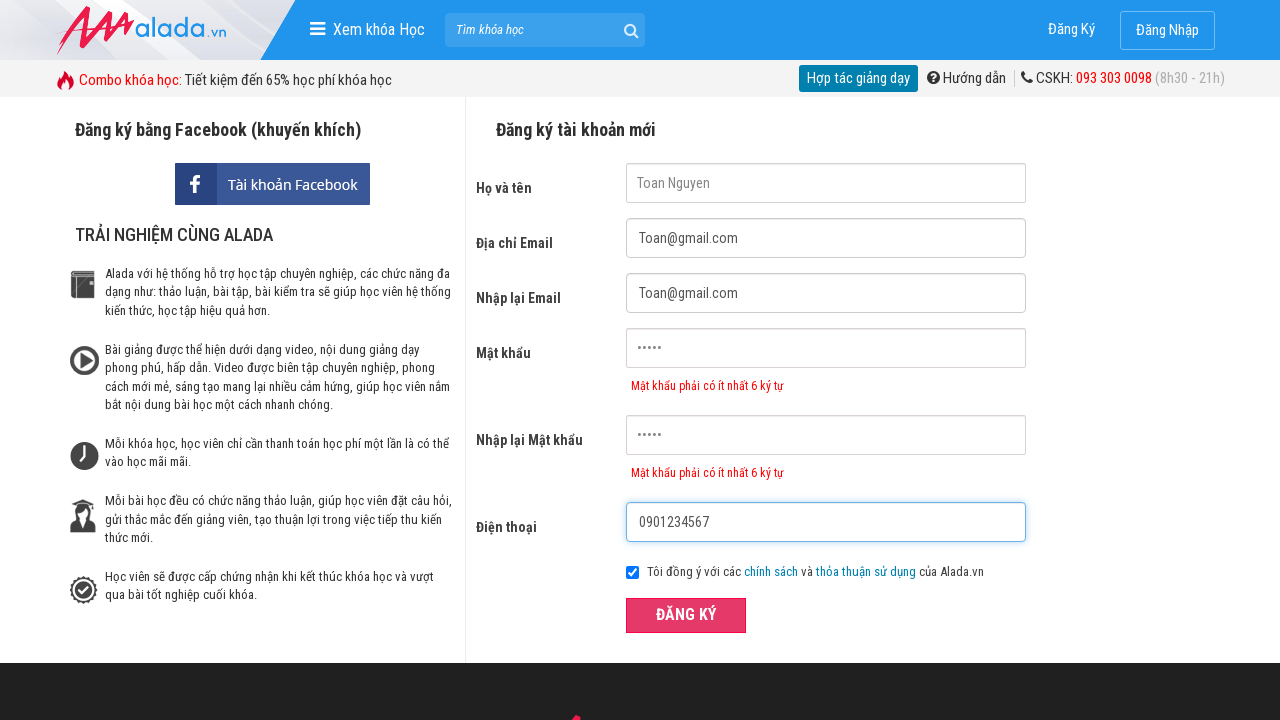

Password error message appeared
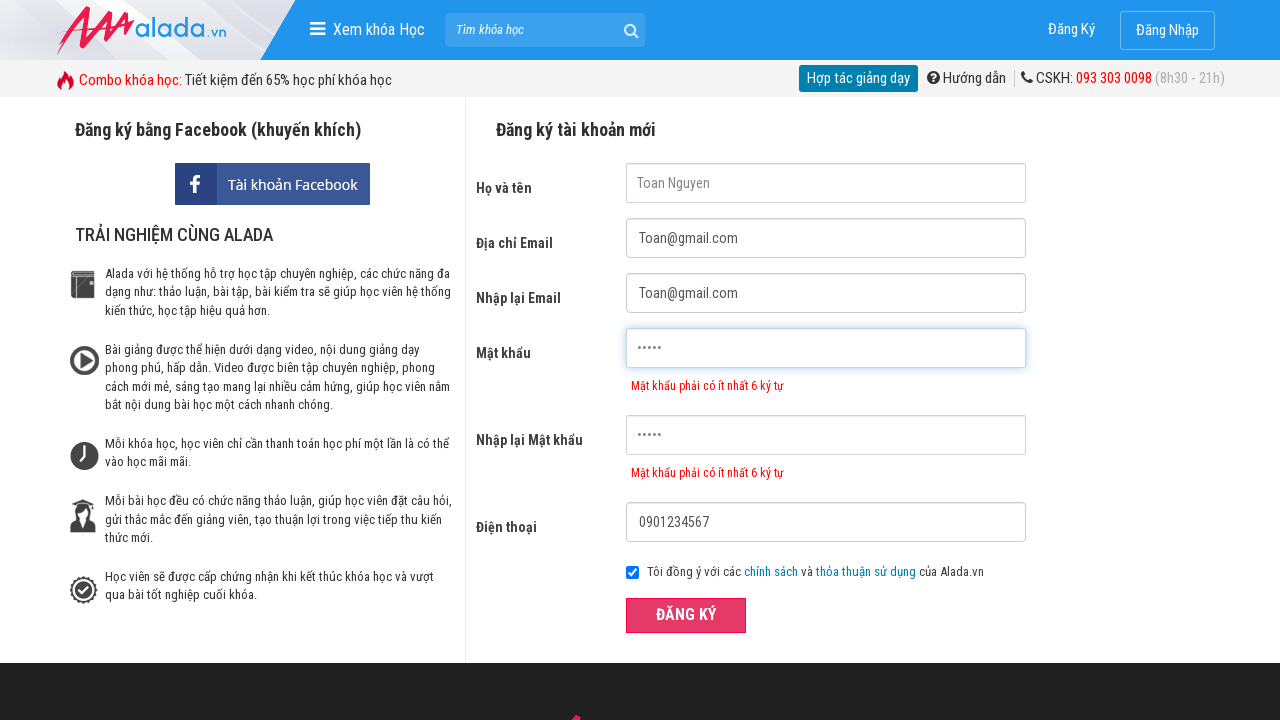

Verified password error message: 'Mật khẩu phải có ít nhất 6 ký tự'
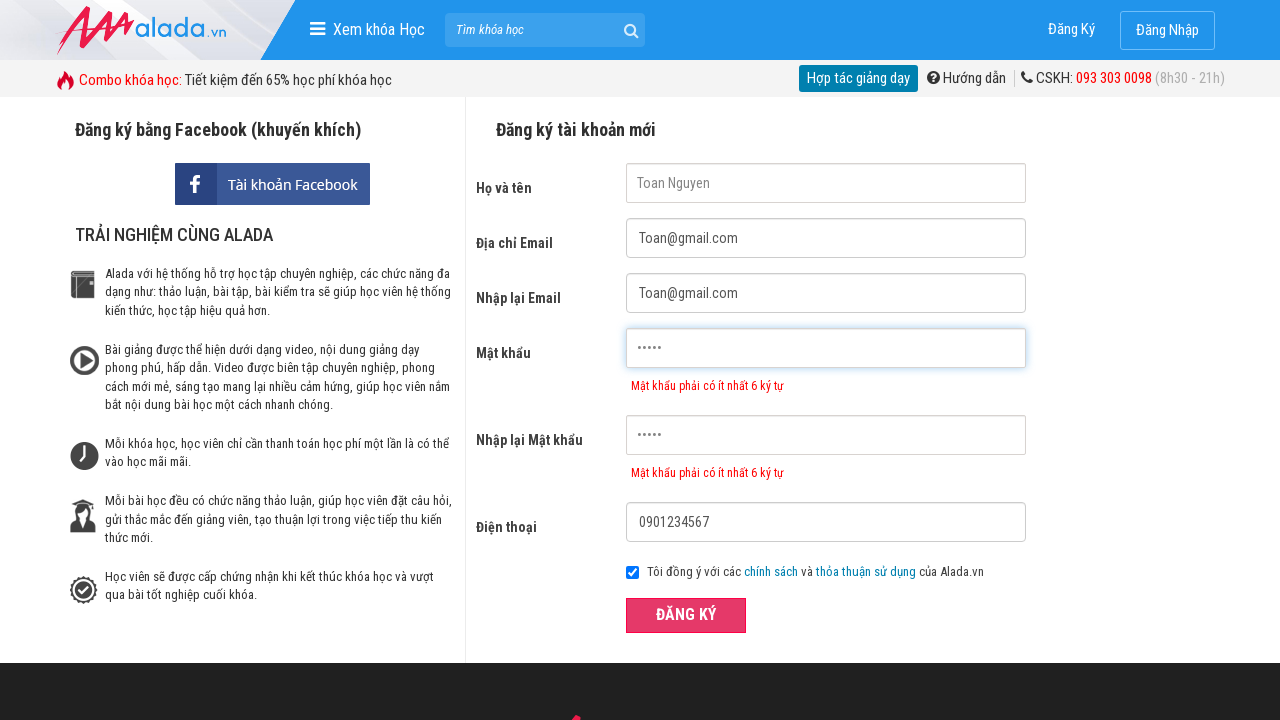

Verified confirm password error message: 'Mật khẩu phải có ít nhất 6 ký tự'
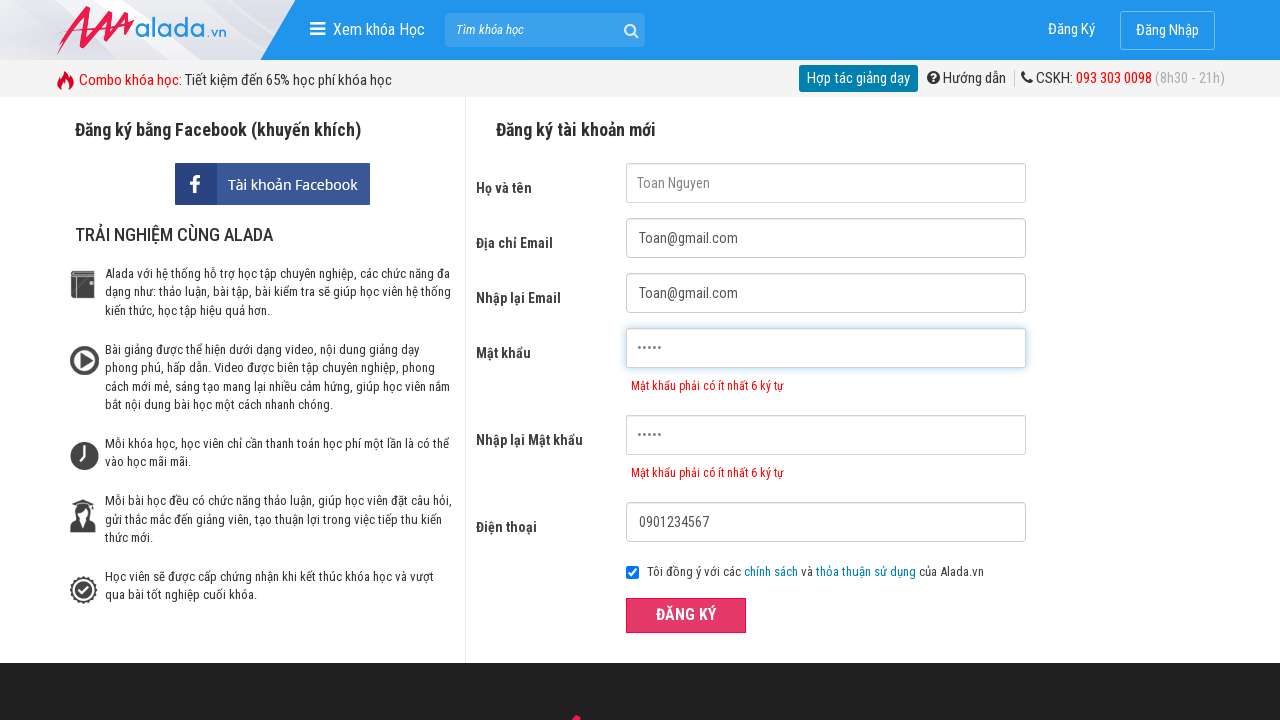

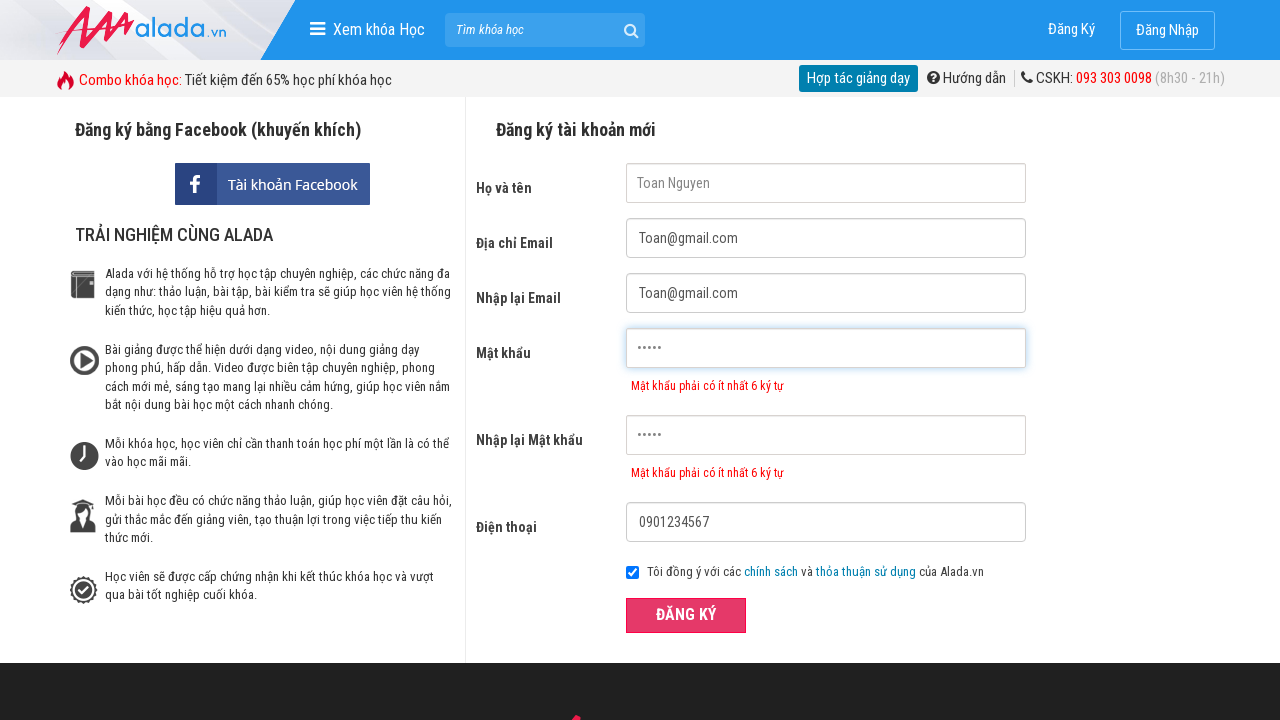